Tests that the text input field is cleared after adding a todo item

Starting URL: https://demo.playwright.dev/todomvc

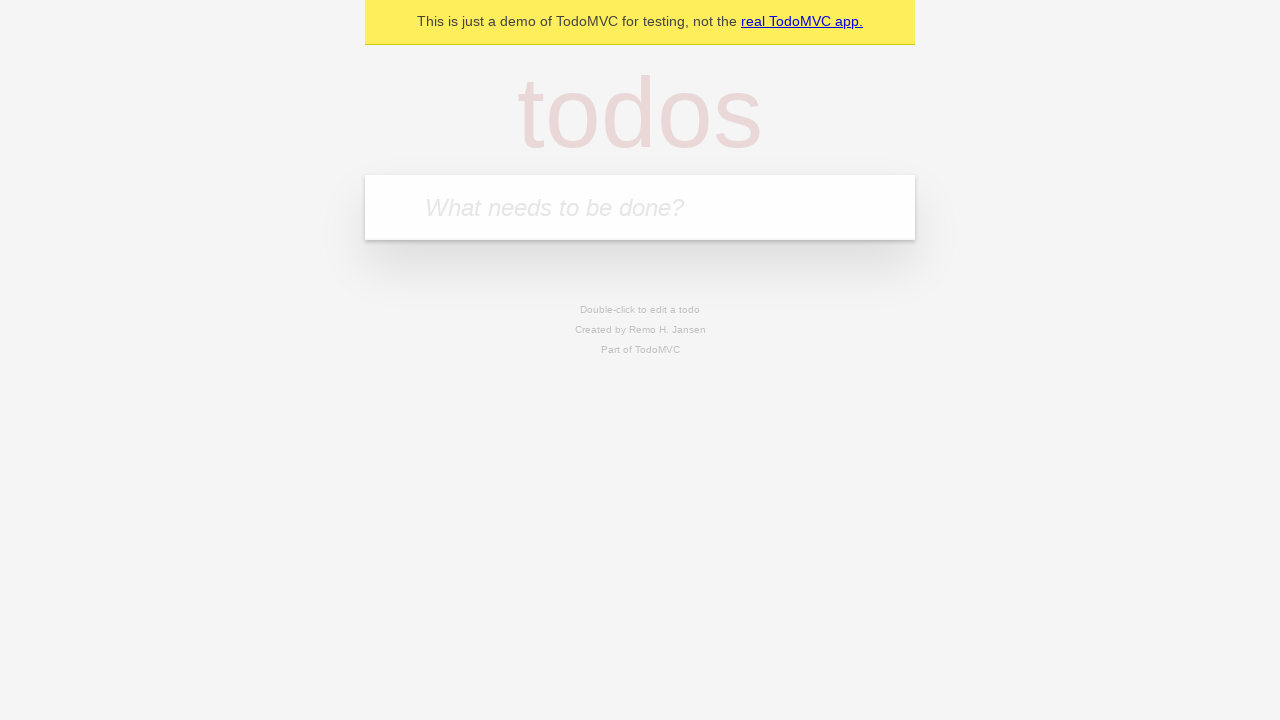

Filled text input field with 'buy some cheese' on [placeholder='What needs to be done?']
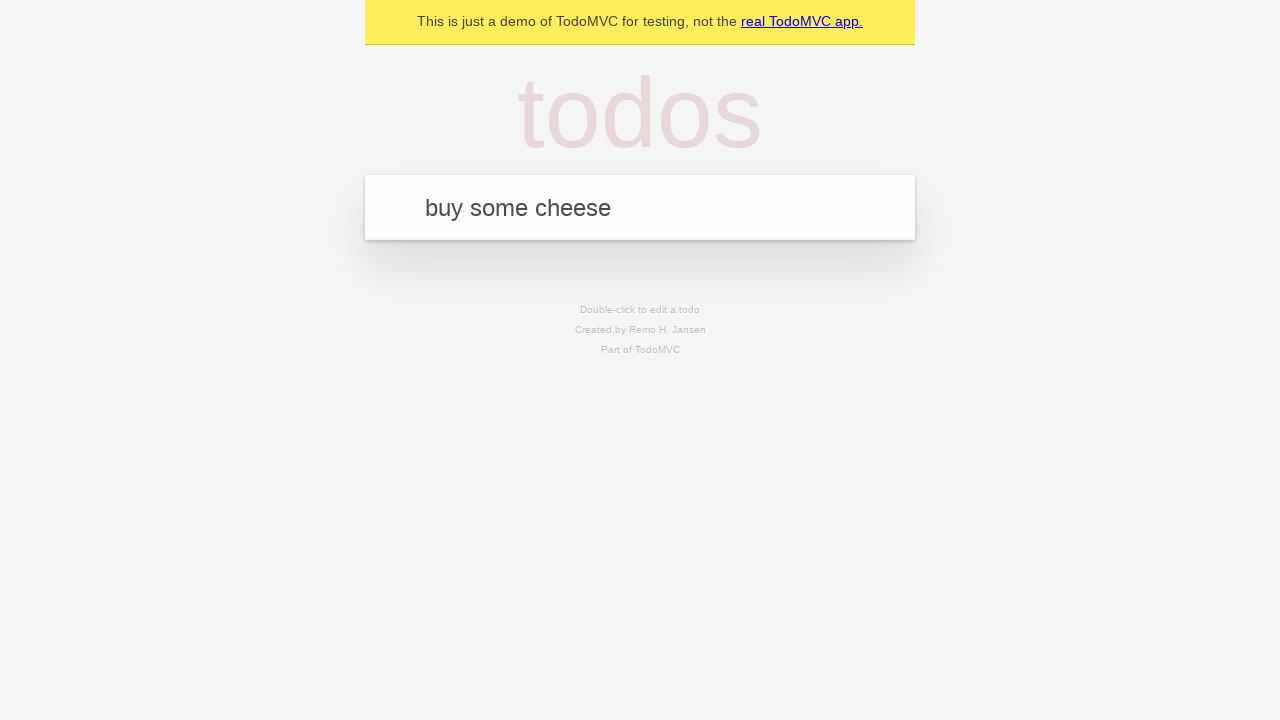

Pressed Enter to add todo item on [placeholder='What needs to be done?']
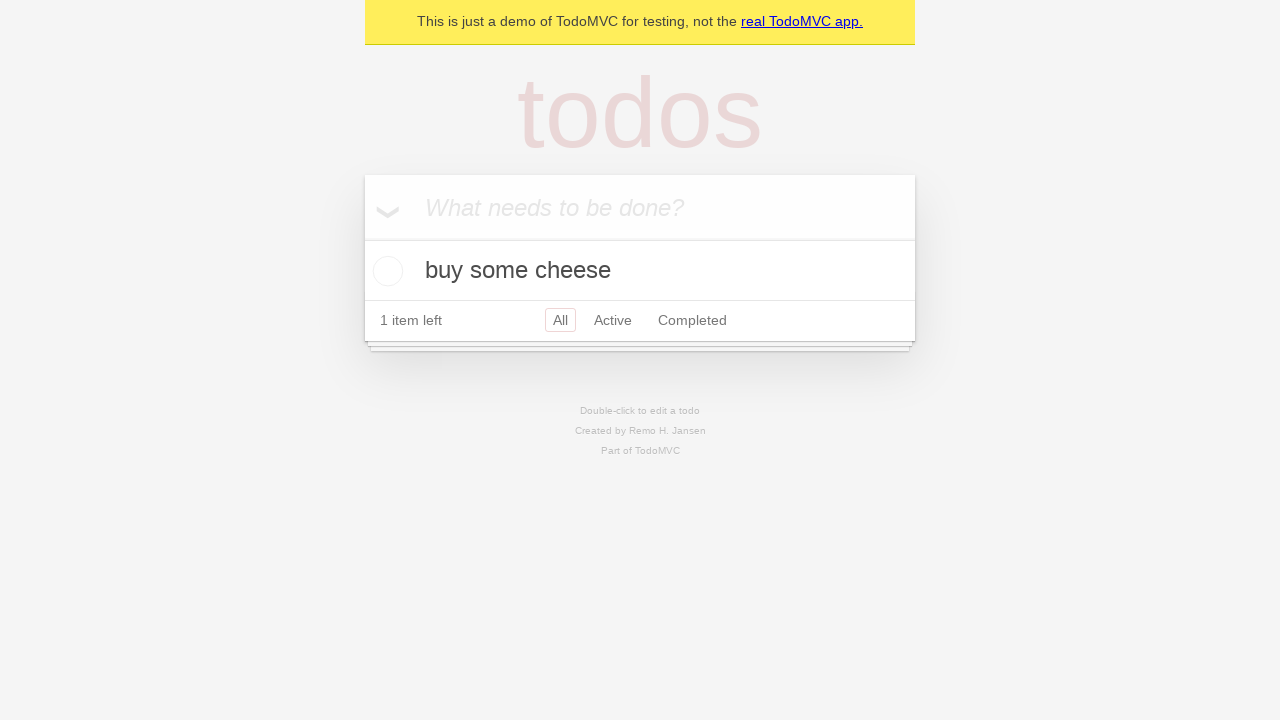

Todo item was successfully added to localStorage
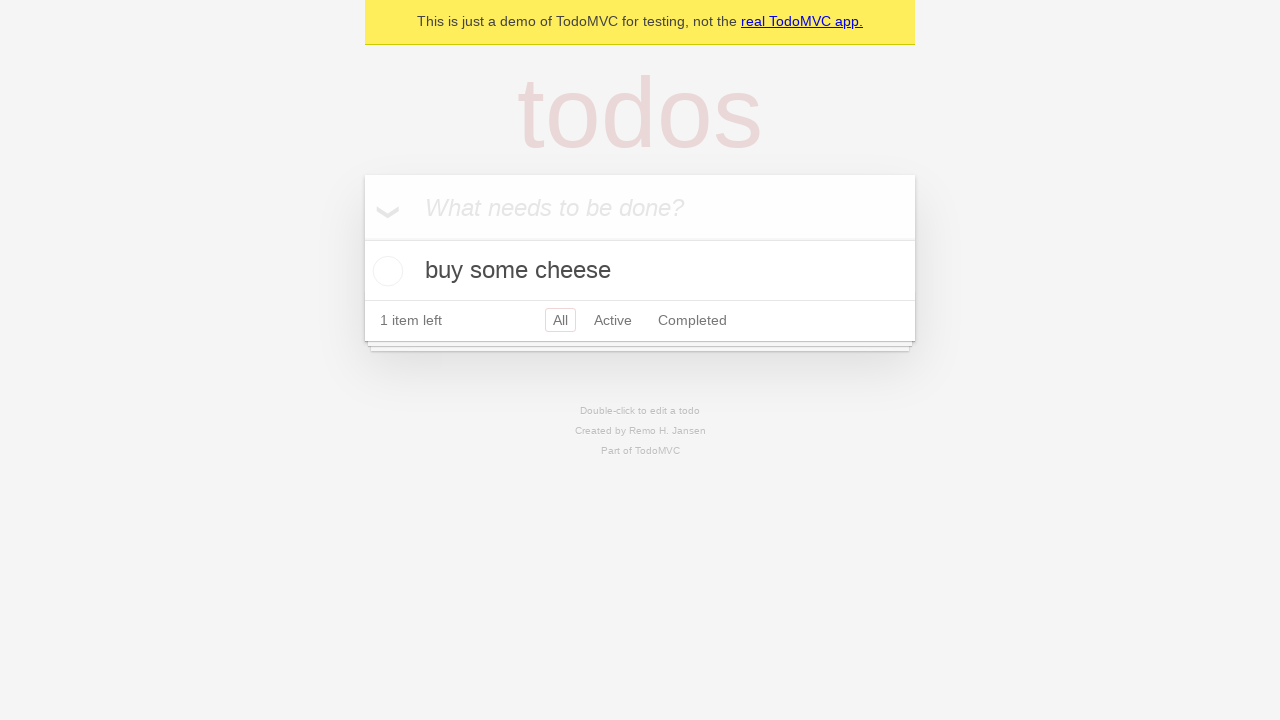

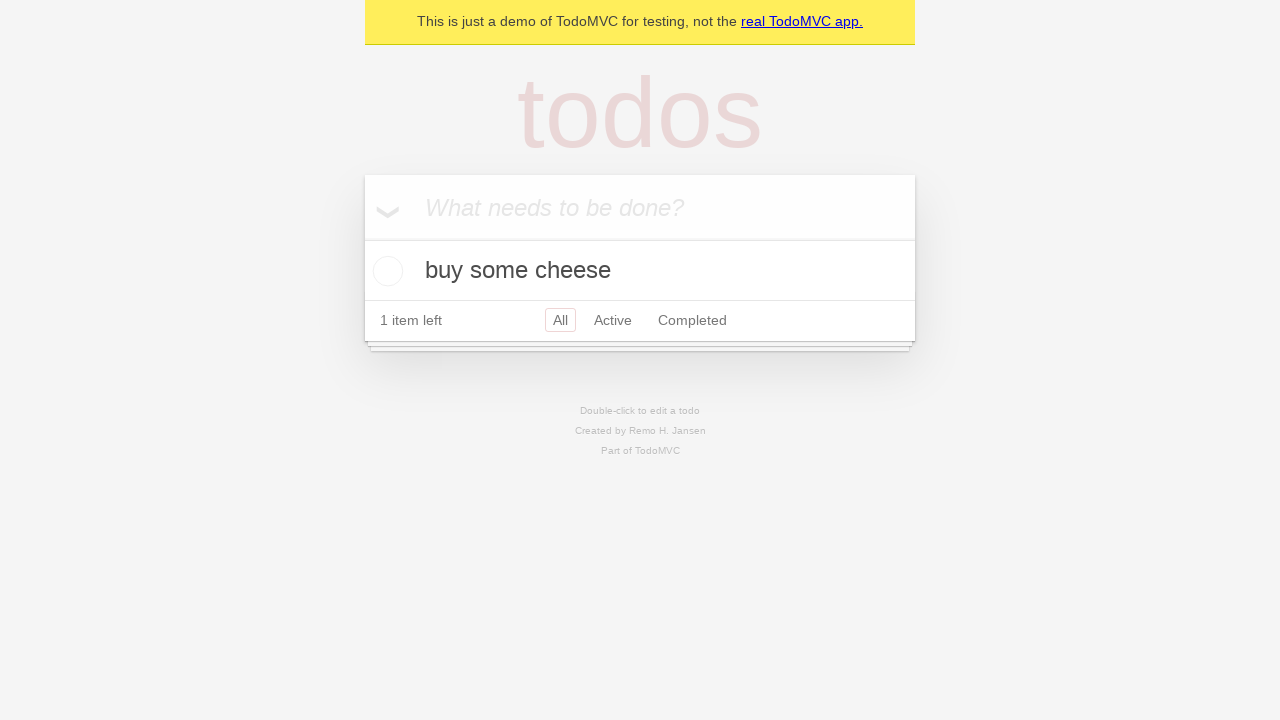